Tests editing a todo item by double-clicking, changing the text, and pressing Enter

Starting URL: https://demo.playwright.dev/todomvc

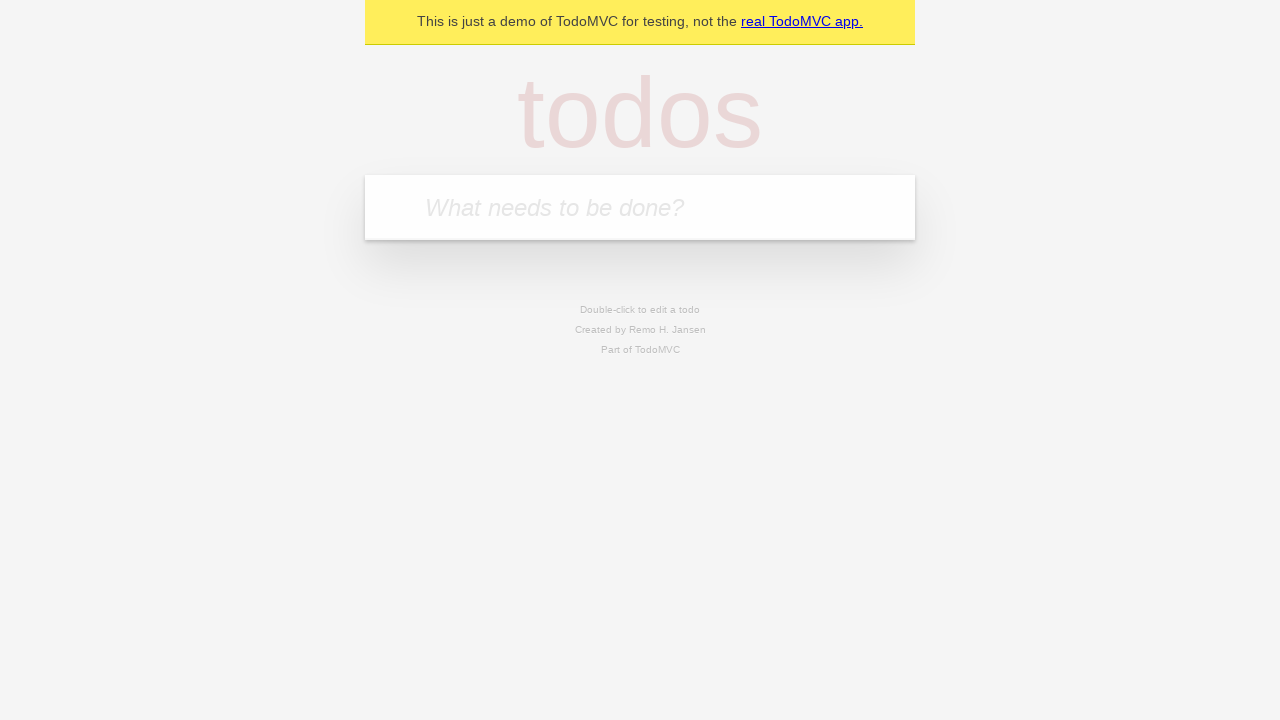

Filled new todo field with 'buy some cheese' on internal:attr=[placeholder="What needs to be done?"i]
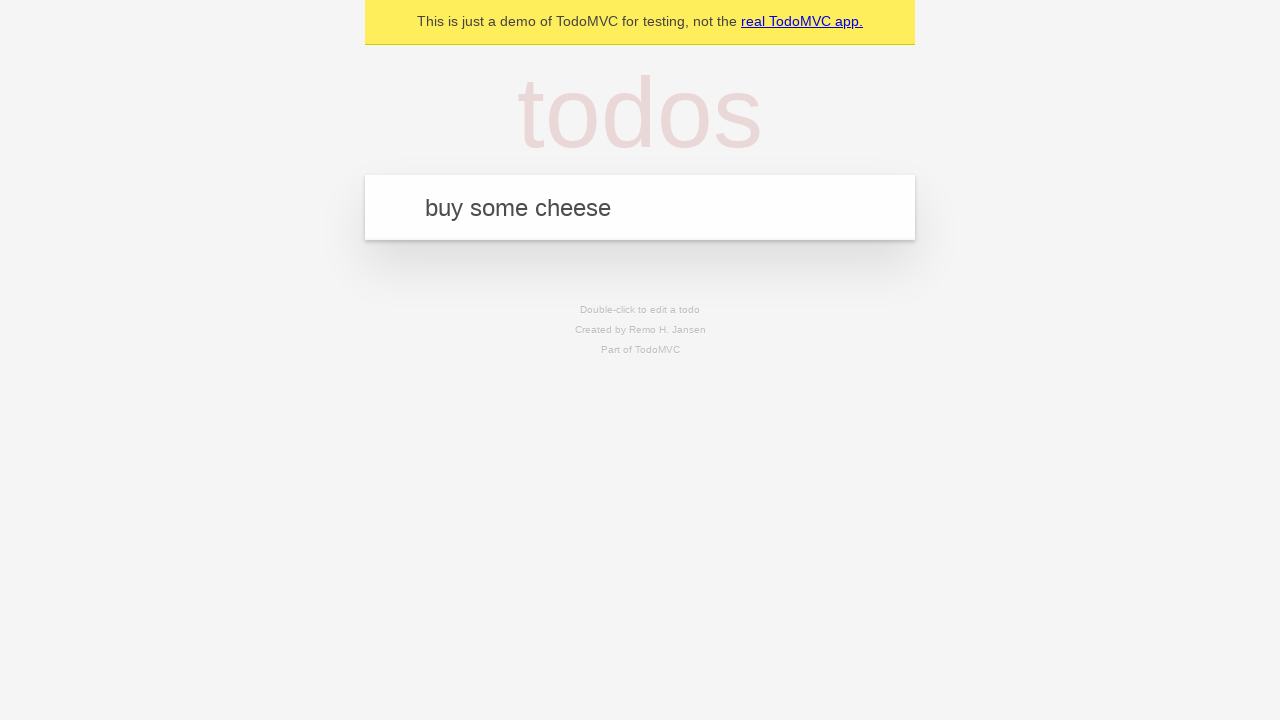

Pressed Enter to create first todo item on internal:attr=[placeholder="What needs to be done?"i]
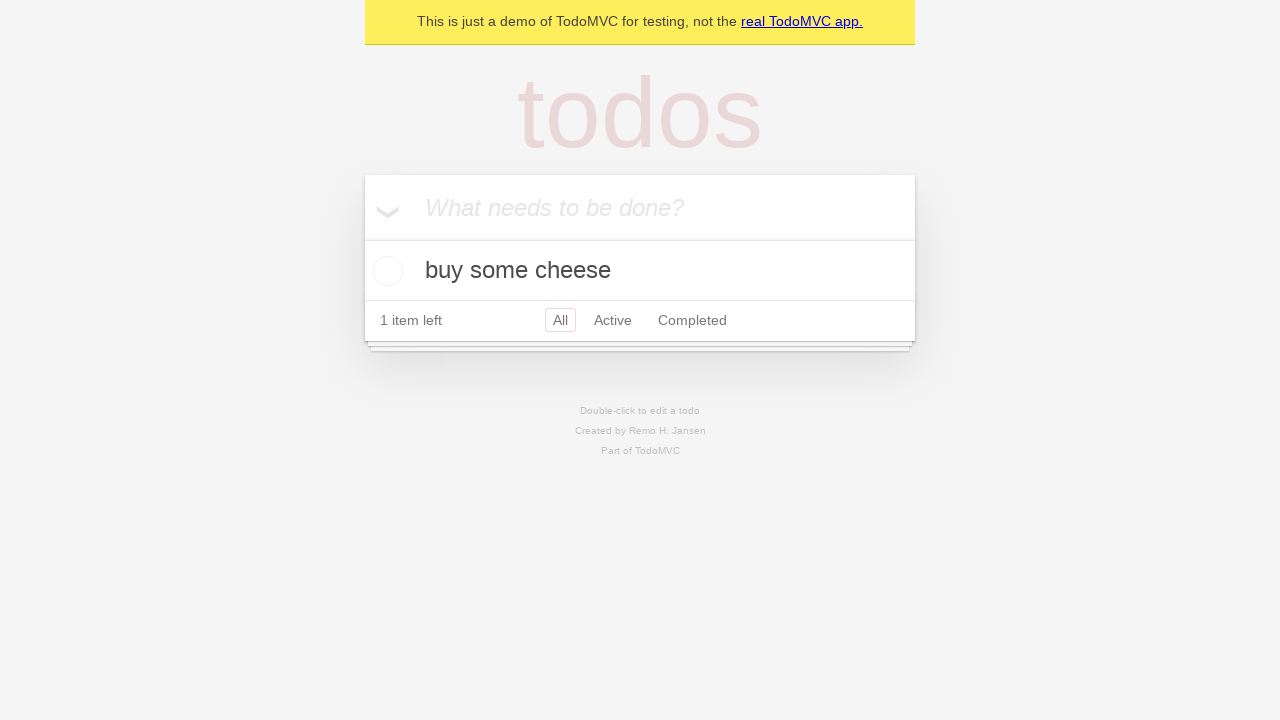

Filled new todo field with 'feed the cat' on internal:attr=[placeholder="What needs to be done?"i]
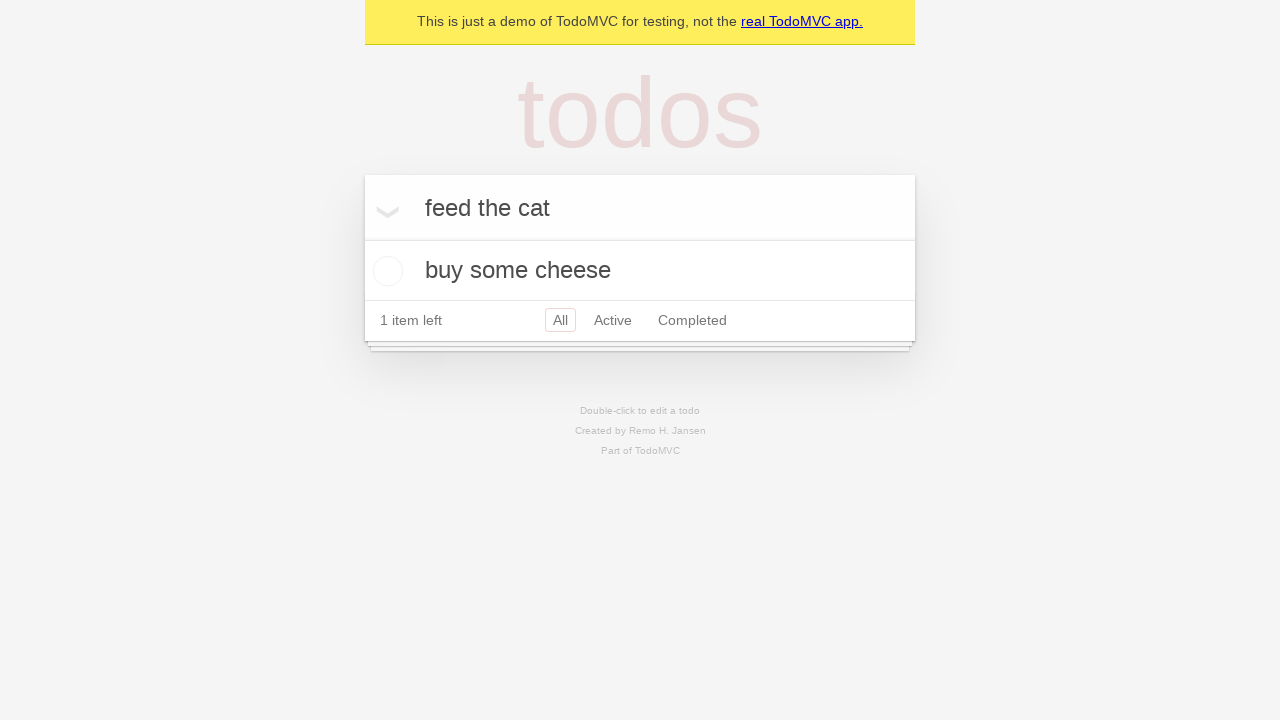

Pressed Enter to create second todo item on internal:attr=[placeholder="What needs to be done?"i]
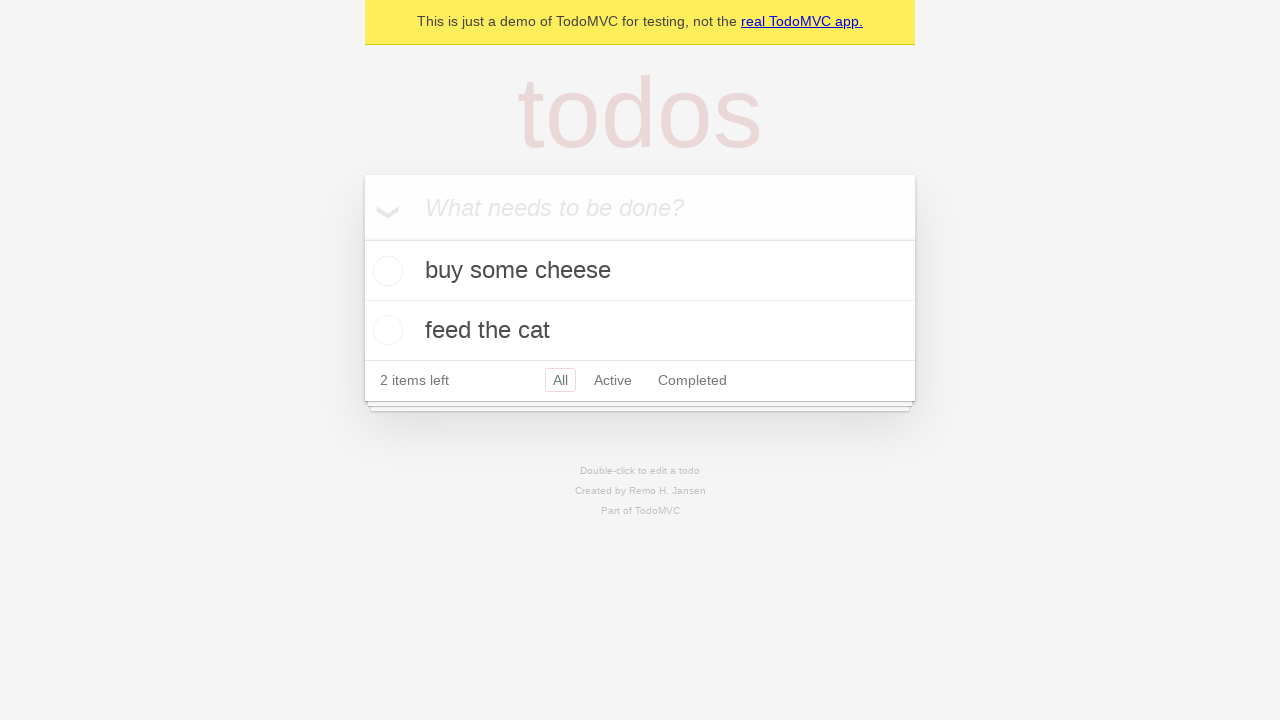

Filled new todo field with 'book a doctors appointment' on internal:attr=[placeholder="What needs to be done?"i]
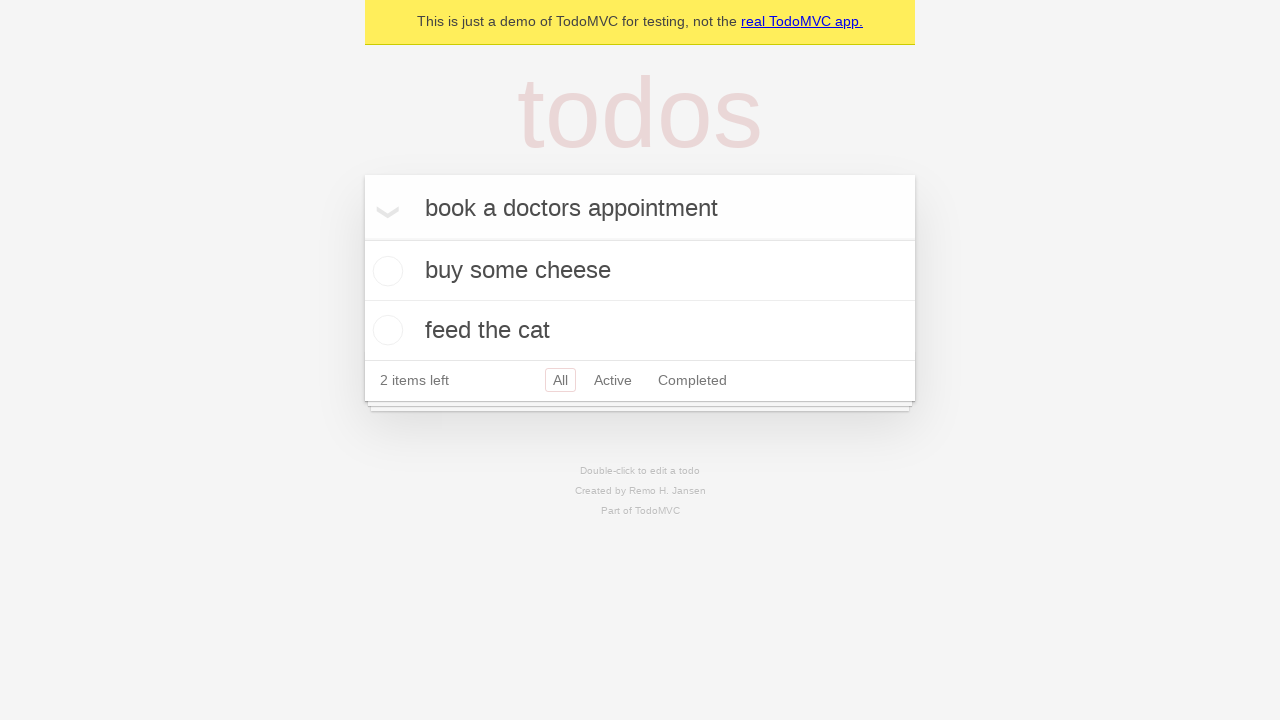

Pressed Enter to create third todo item on internal:attr=[placeholder="What needs to be done?"i]
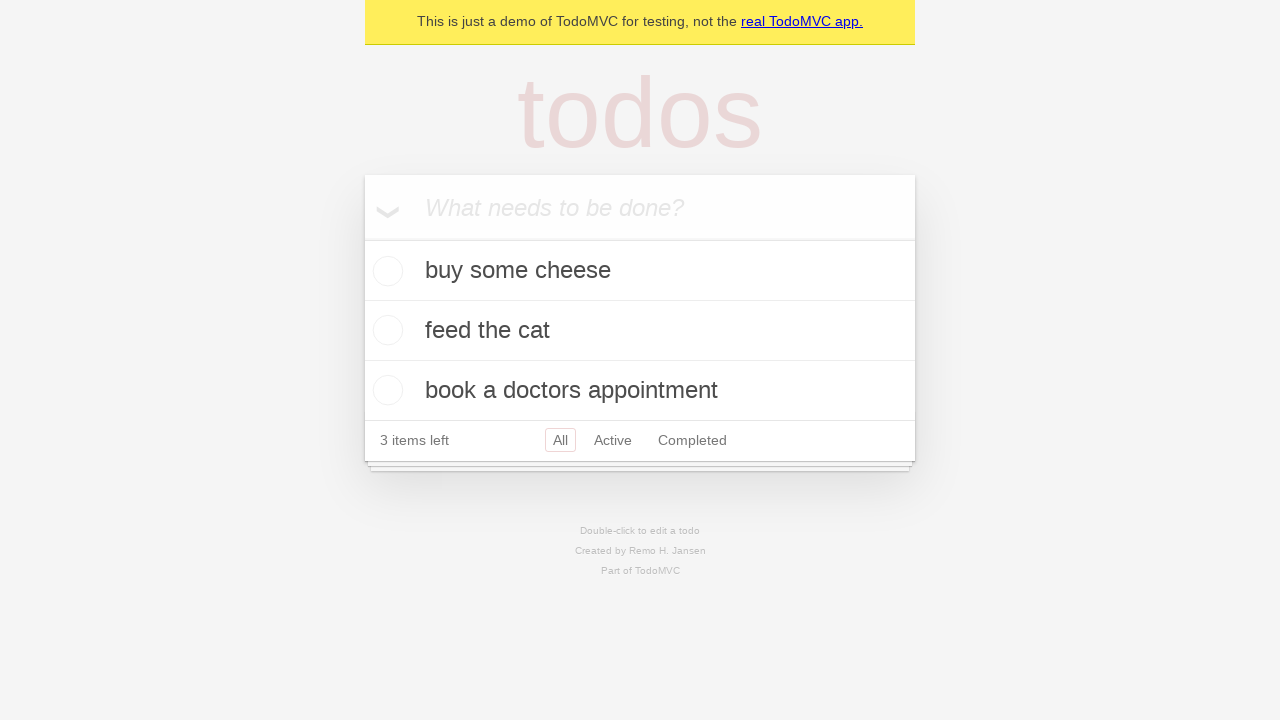

Located the second todo item
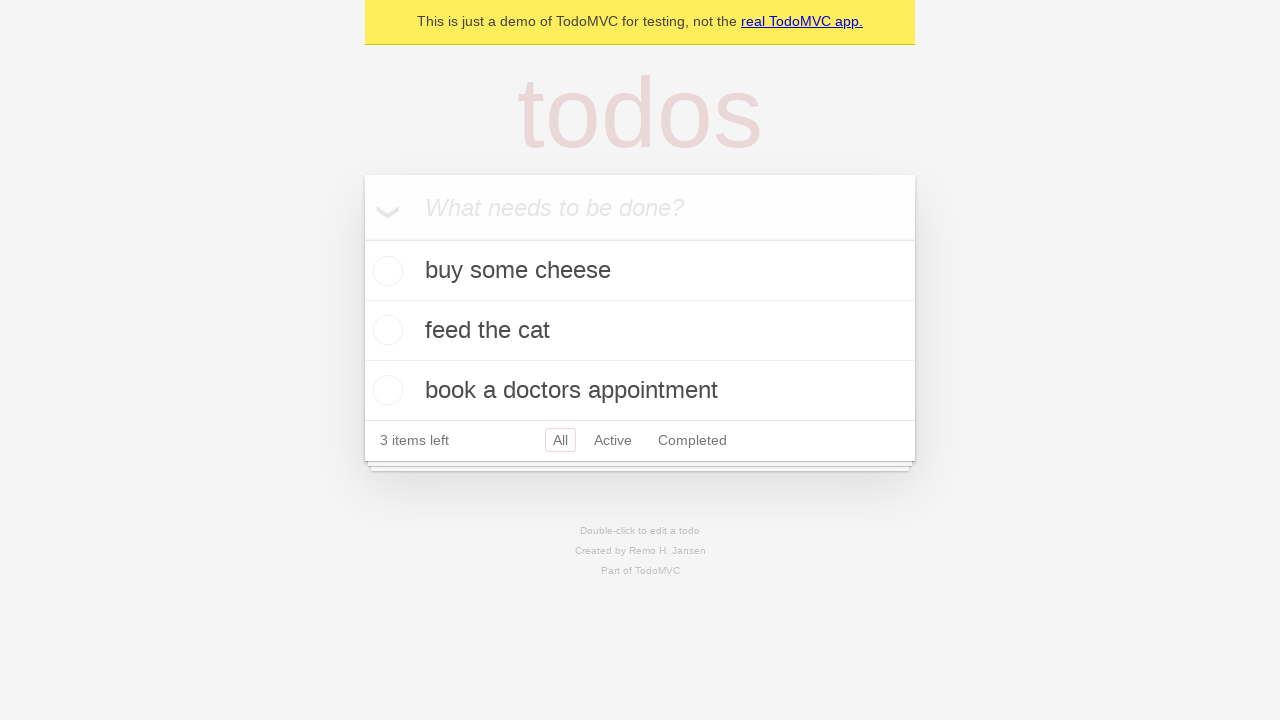

Double-clicked on second todo item to enter edit mode at (640, 331) on internal:testid=[data-testid="todo-item"s] >> nth=1
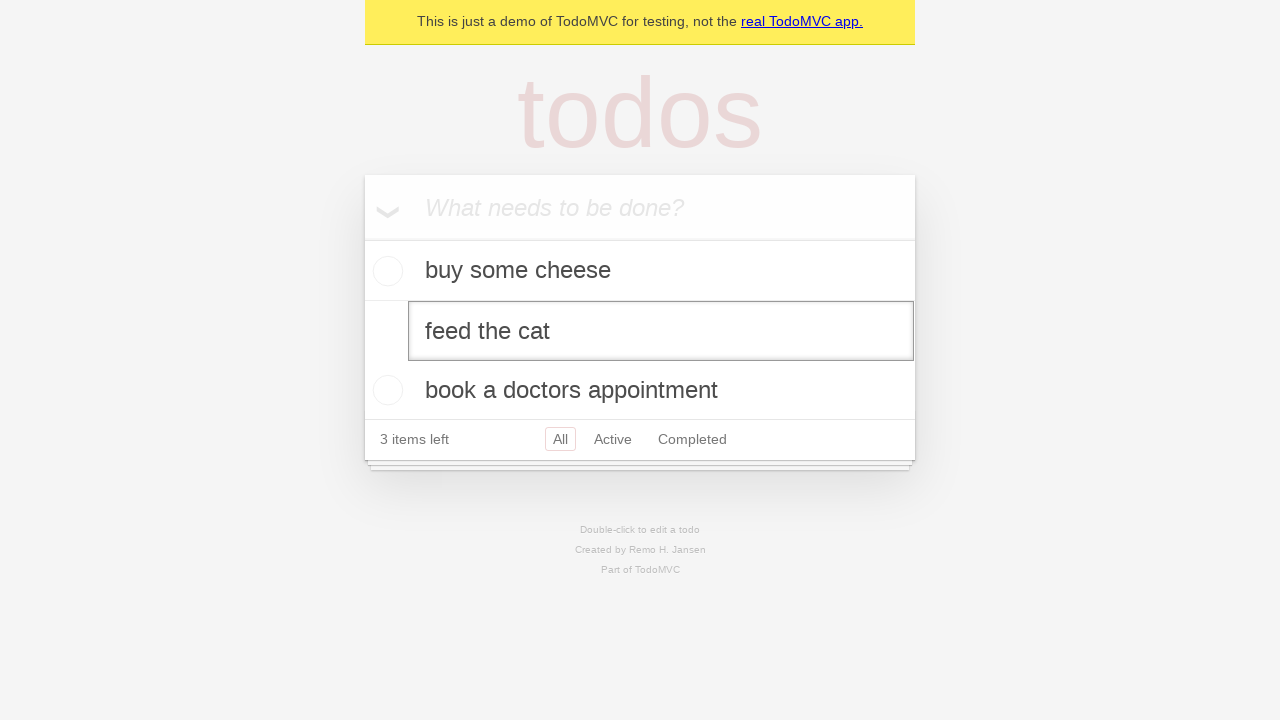

Filled edit field with new text 'buy some sausages' on internal:testid=[data-testid="todo-item"s] >> nth=1 >> internal:role=textbox[nam
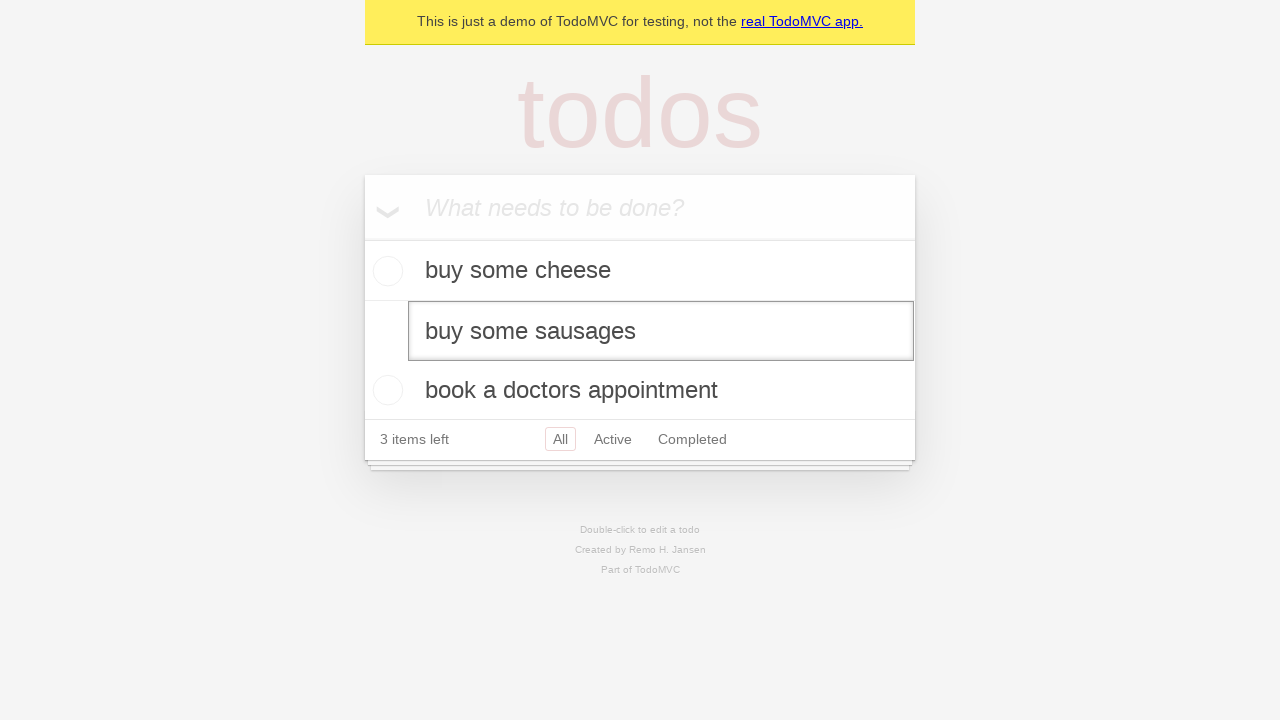

Pressed Enter to save the edited todo item on internal:testid=[data-testid="todo-item"s] >> nth=1 >> internal:role=textbox[nam
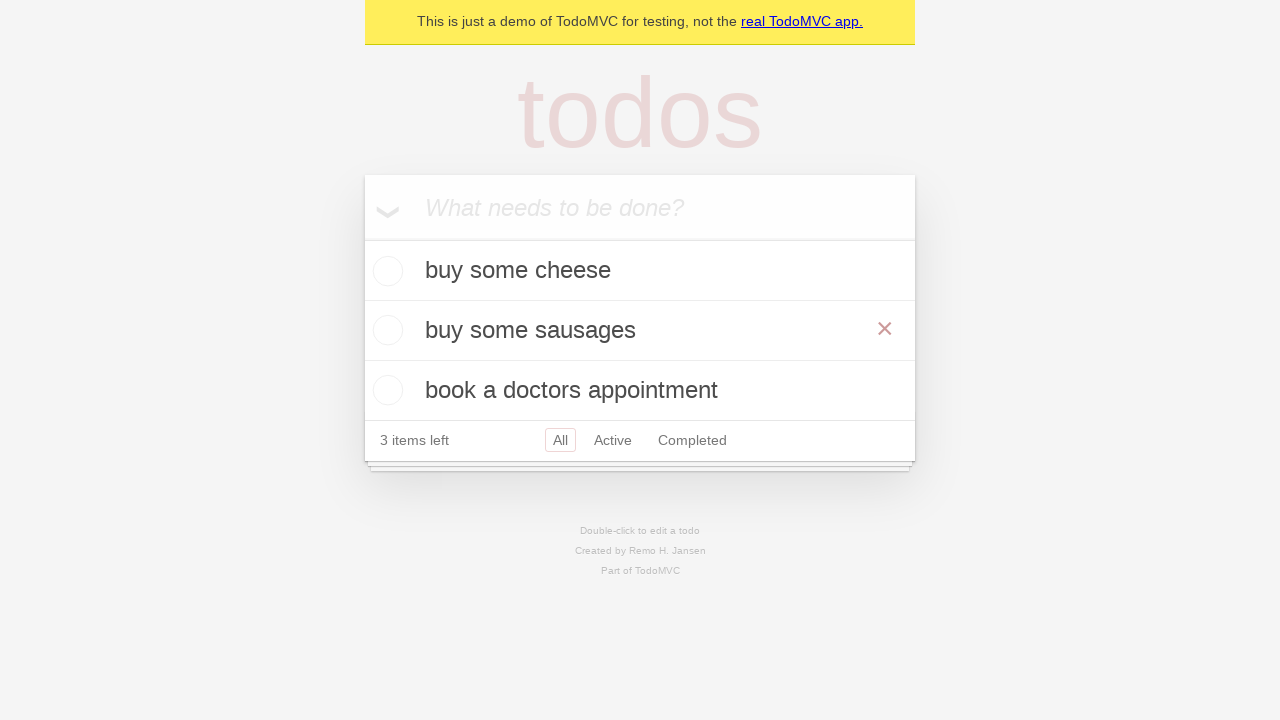

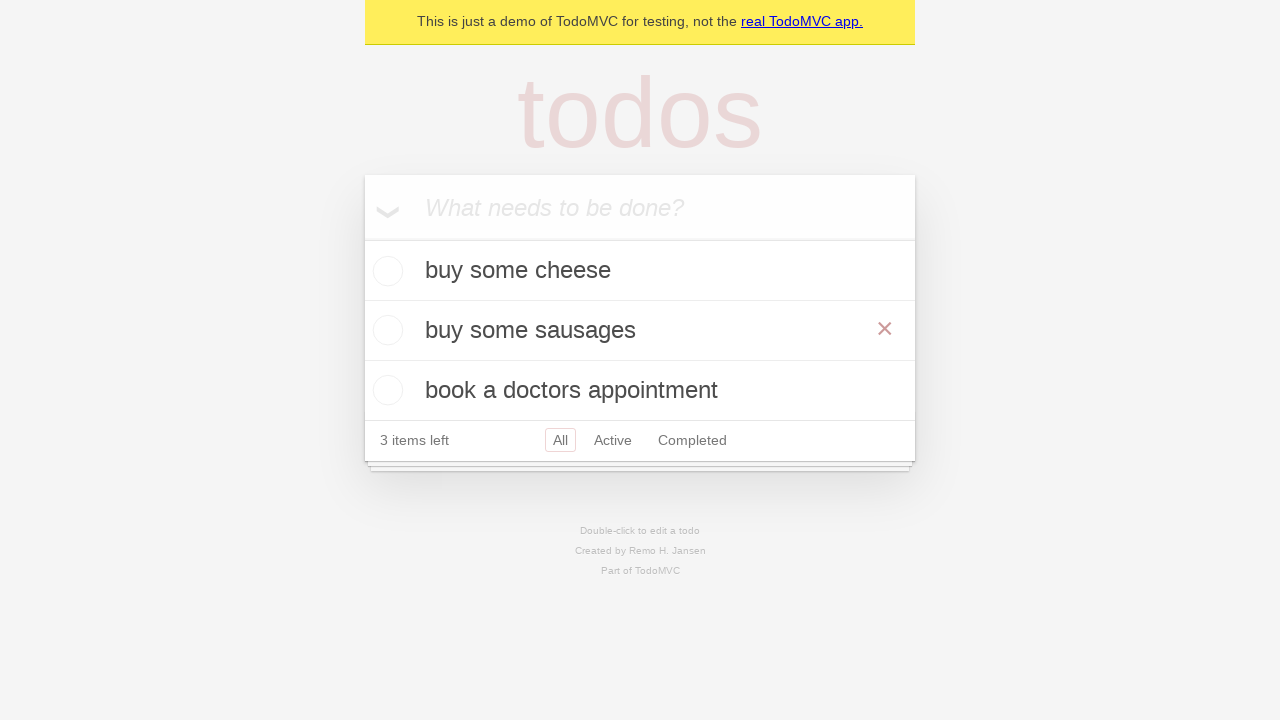